Navigates to the TwinSpires horse racing betting program page for Horseshoe Indianapolis

Starting URL: https://www.twinspires.com/bet/program/classic/horseshoe-indianapolis/ind/Thoroughbred/1/basic/

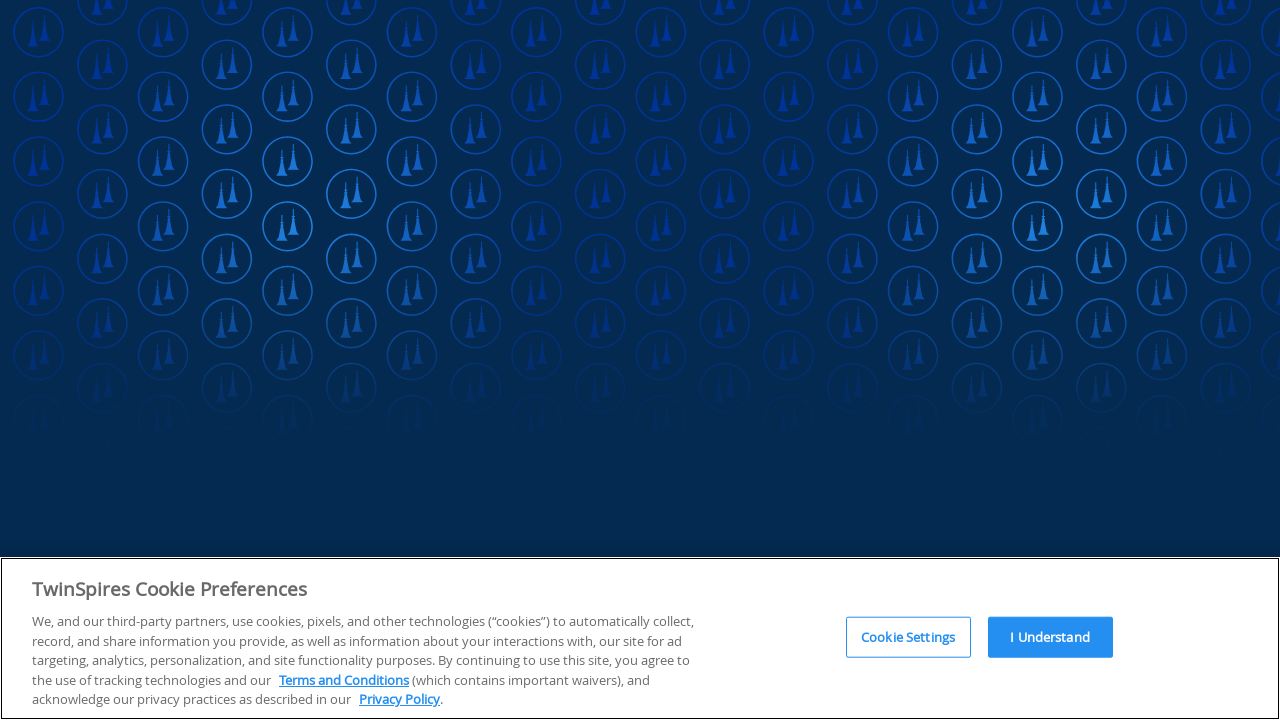

Navigated to TwinSpires horse racing betting program page for Horseshoe Indianapolis
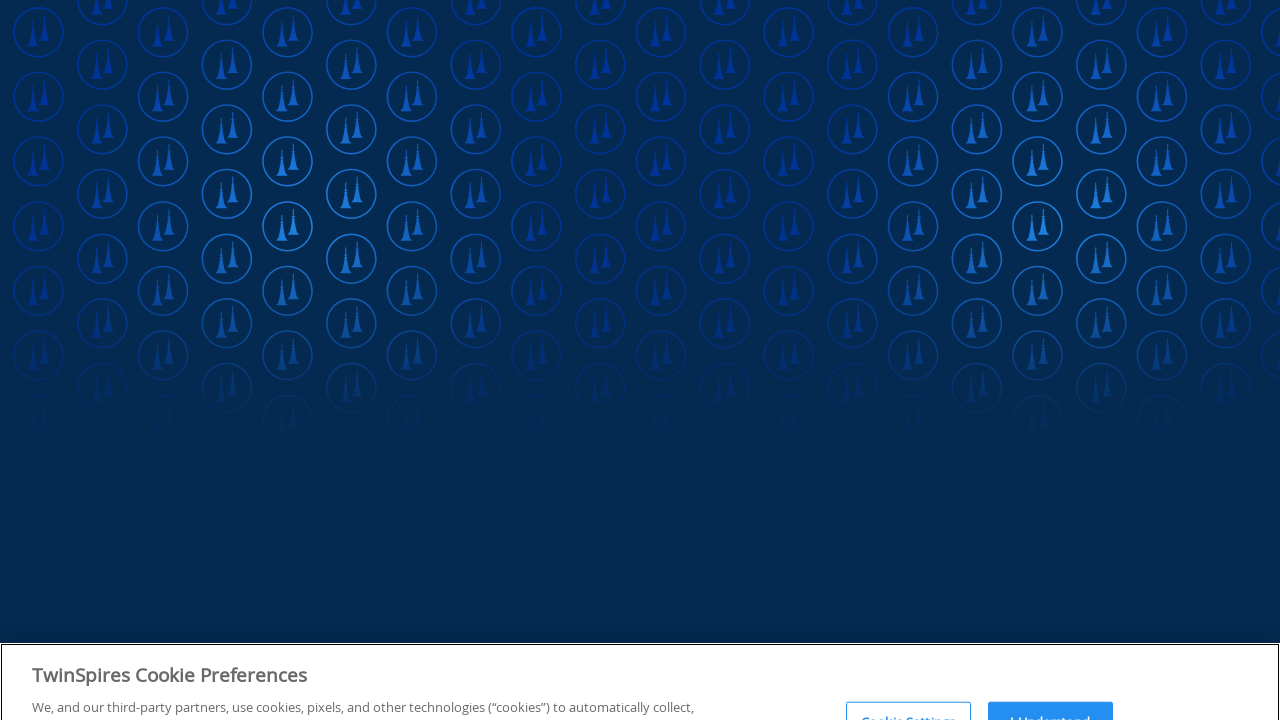

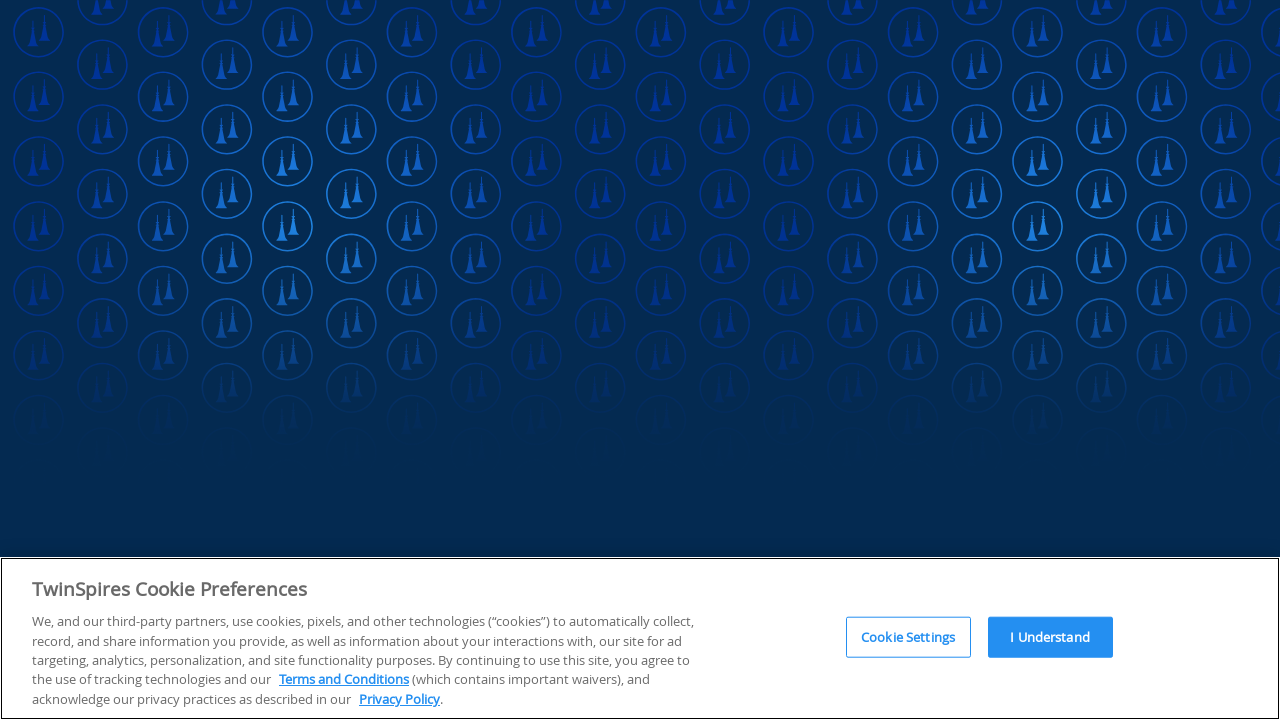